Tests that entered text is trimmed when editing a todo item

Starting URL: https://demo.playwright.dev/todomvc

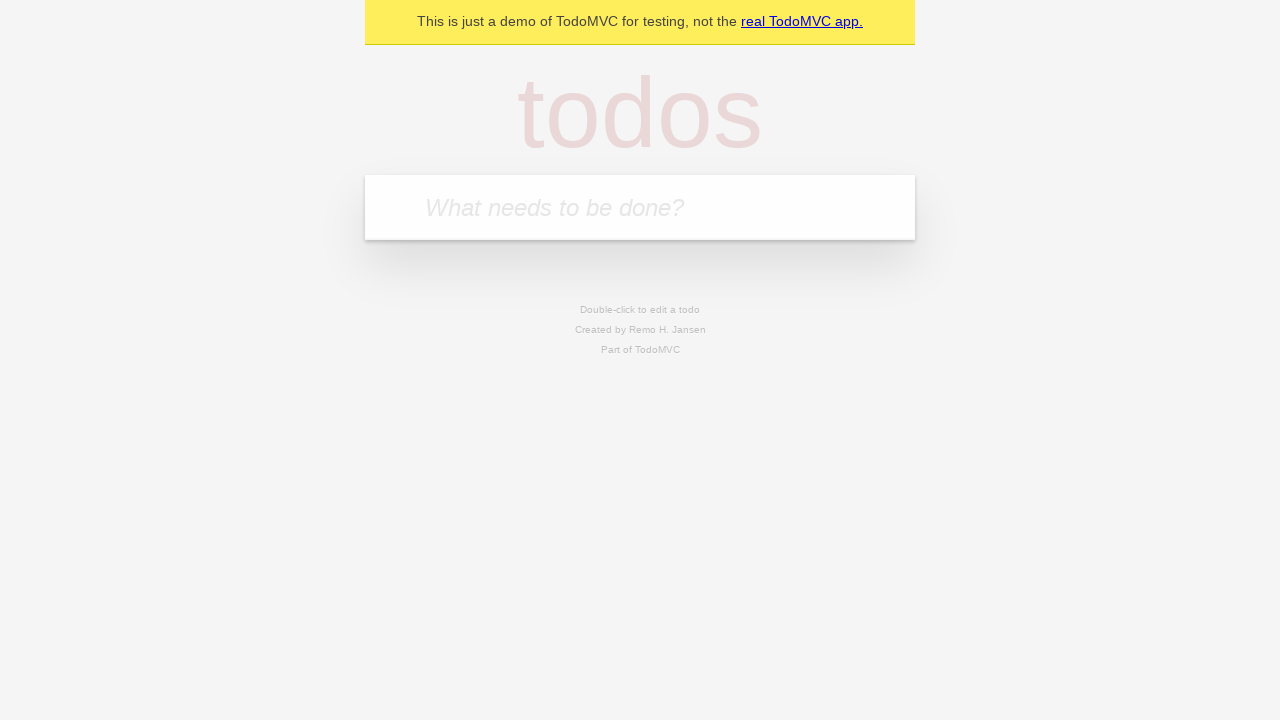

Filled new todo field with 'buy some cheese' on internal:attr=[placeholder="What needs to be done?"i]
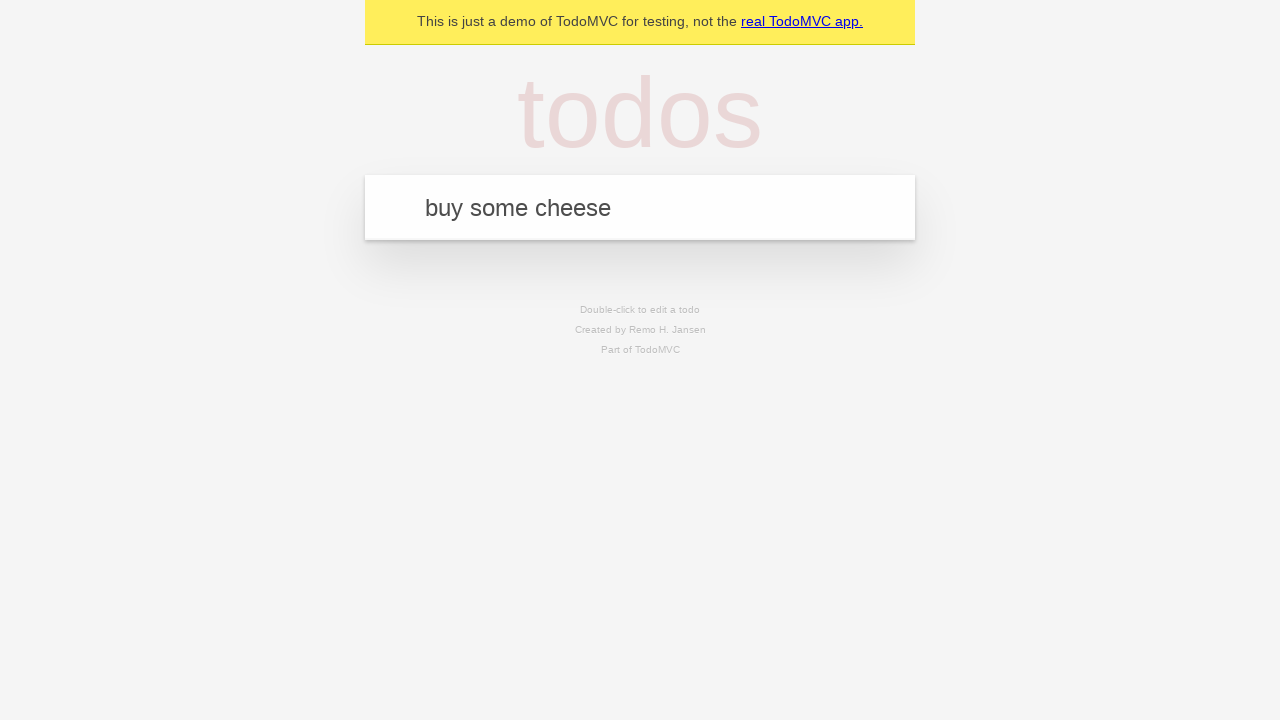

Pressed Enter to create todo 'buy some cheese' on internal:attr=[placeholder="What needs to be done?"i]
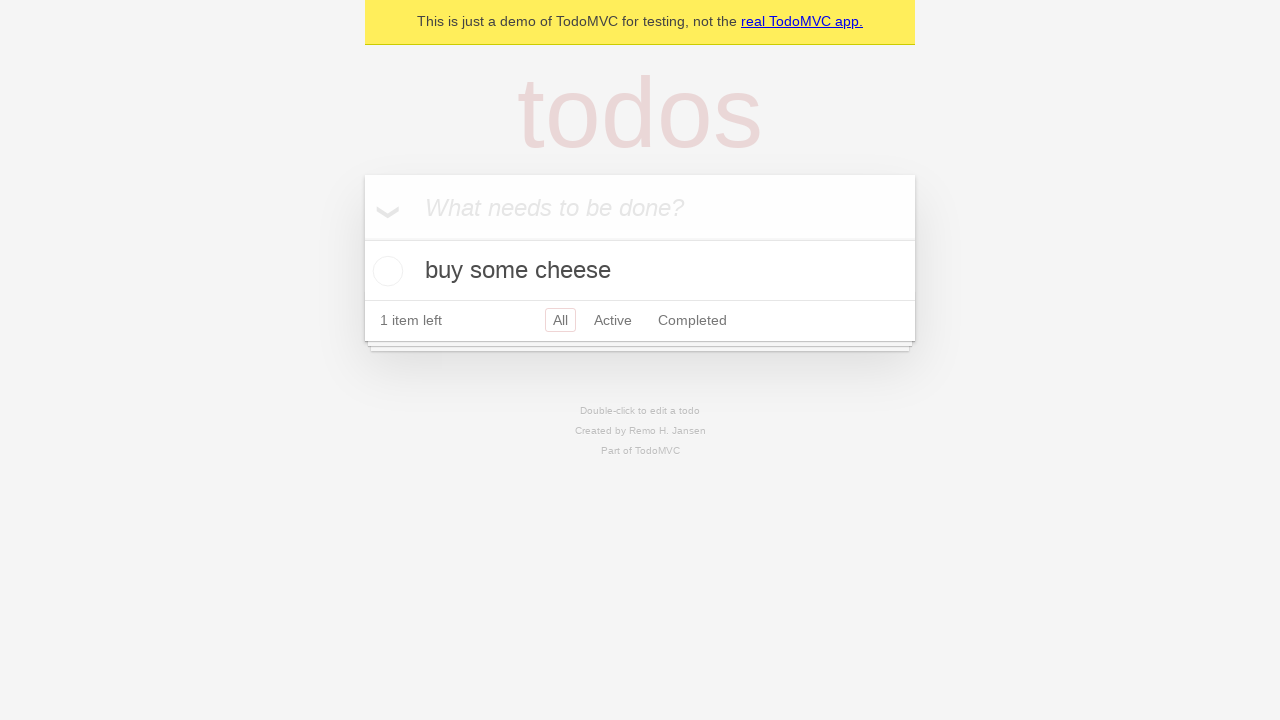

Filled new todo field with 'feed the cat' on internal:attr=[placeholder="What needs to be done?"i]
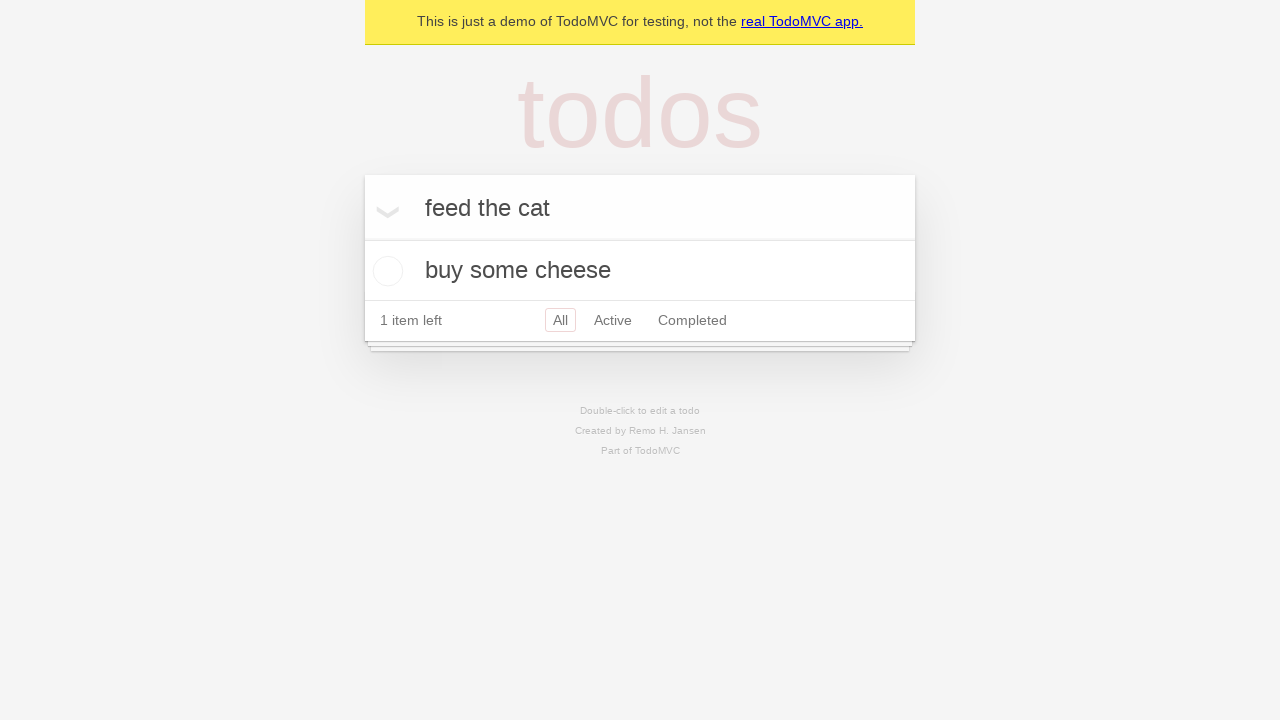

Pressed Enter to create todo 'feed the cat' on internal:attr=[placeholder="What needs to be done?"i]
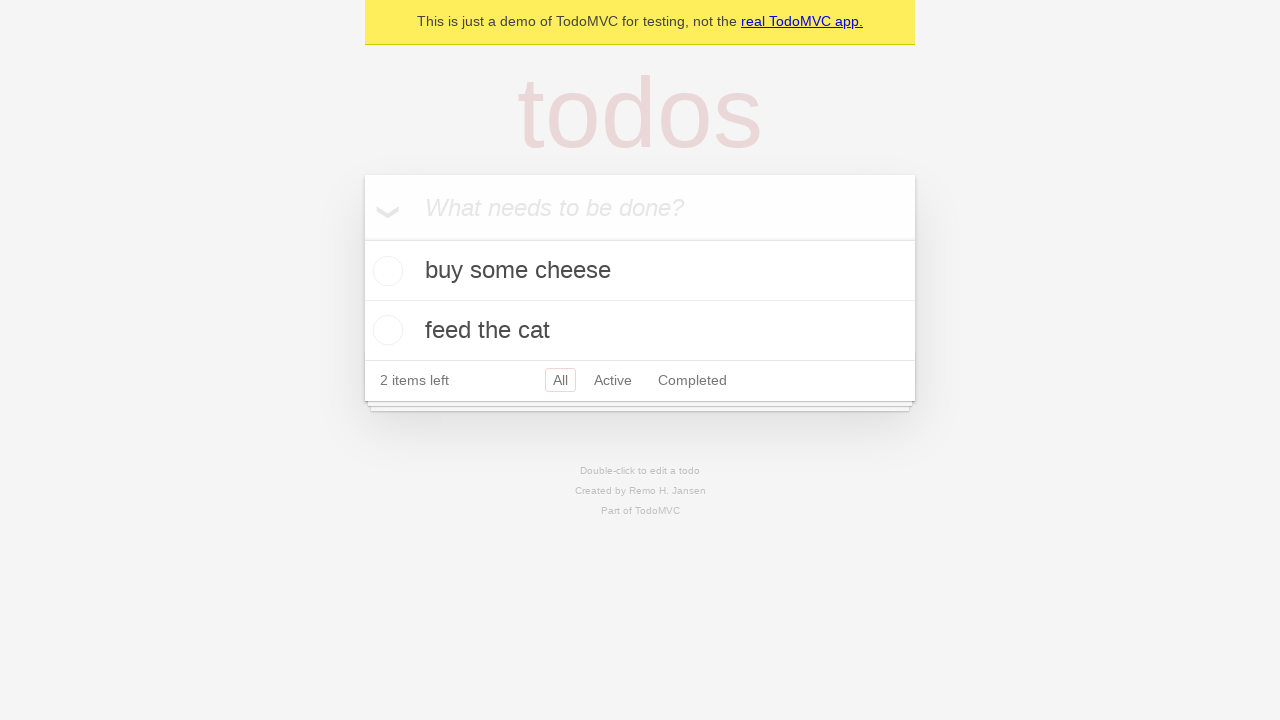

Filled new todo field with 'book a doctors appointment' on internal:attr=[placeholder="What needs to be done?"i]
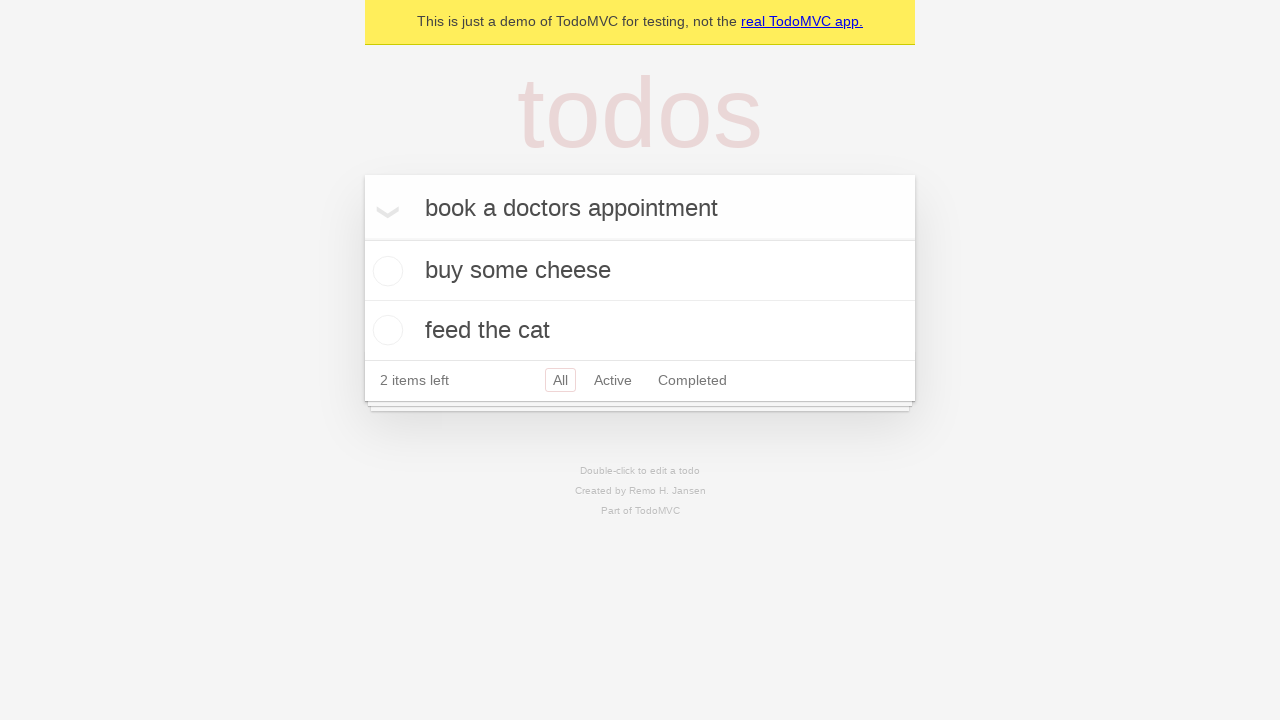

Pressed Enter to create todo 'book a doctors appointment' on internal:attr=[placeholder="What needs to be done?"i]
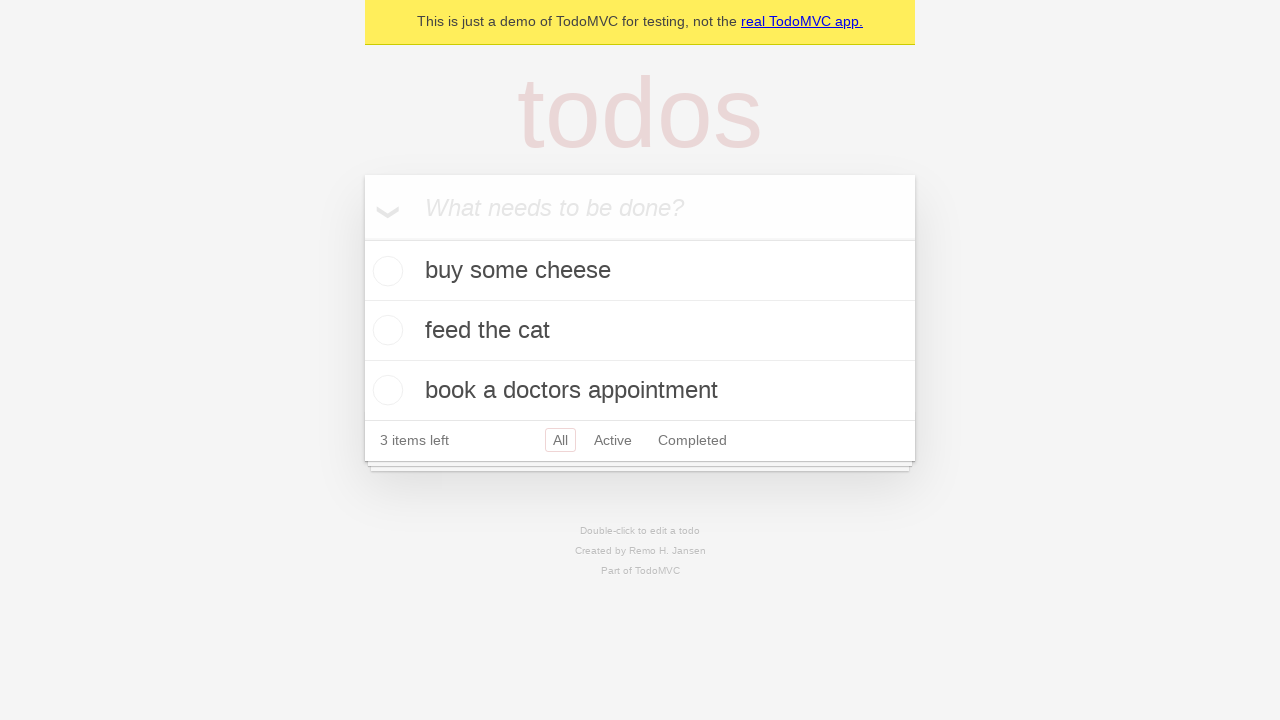

Double-clicked second todo item to enter edit mode at (640, 331) on internal:testid=[data-testid="todo-item"s] >> nth=1
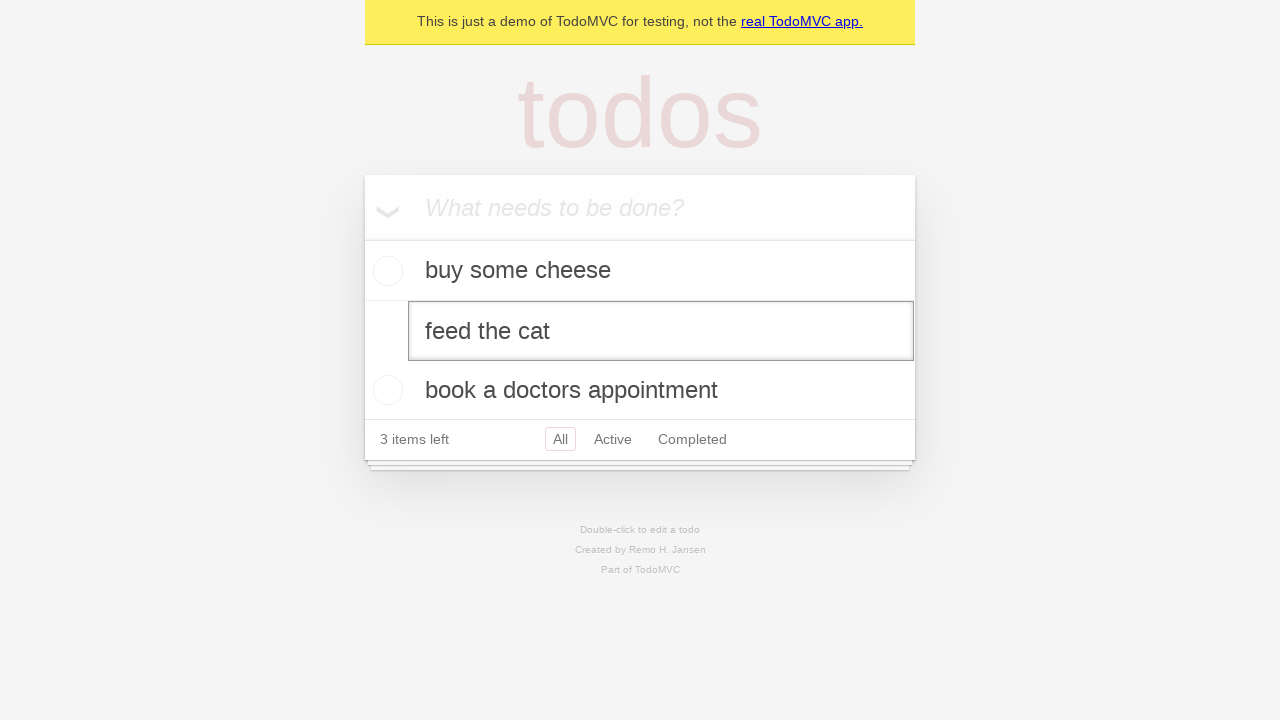

Filled edit field with text containing leading and trailing spaces on internal:testid=[data-testid="todo-item"s] >> nth=1 >> internal:role=textbox[nam
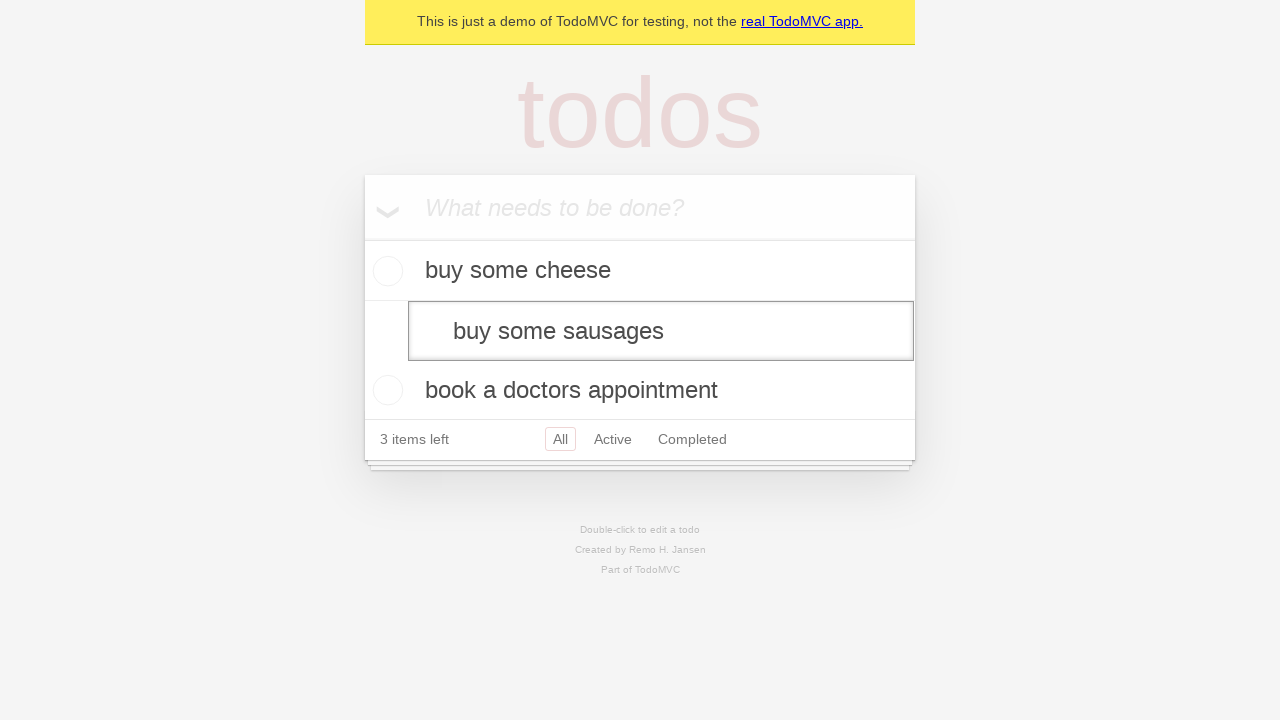

Pressed Enter to confirm edit and verify text is trimmed on internal:testid=[data-testid="todo-item"s] >> nth=1 >> internal:role=textbox[nam
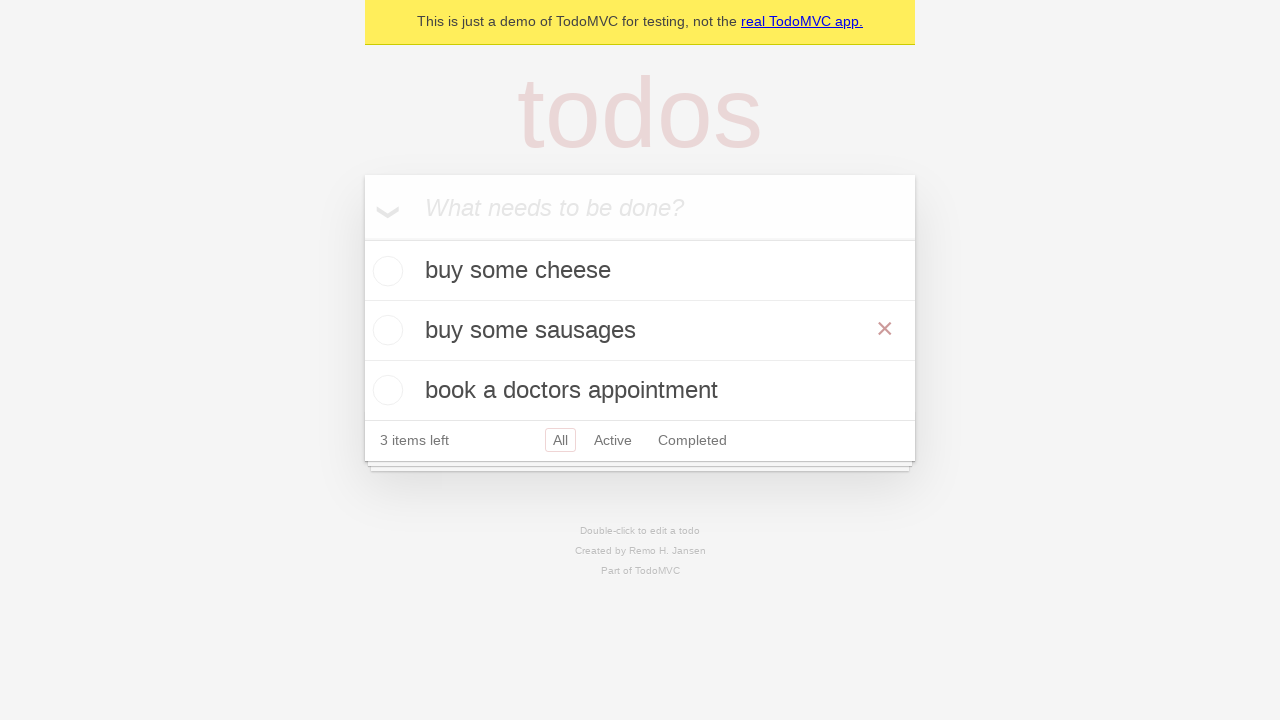

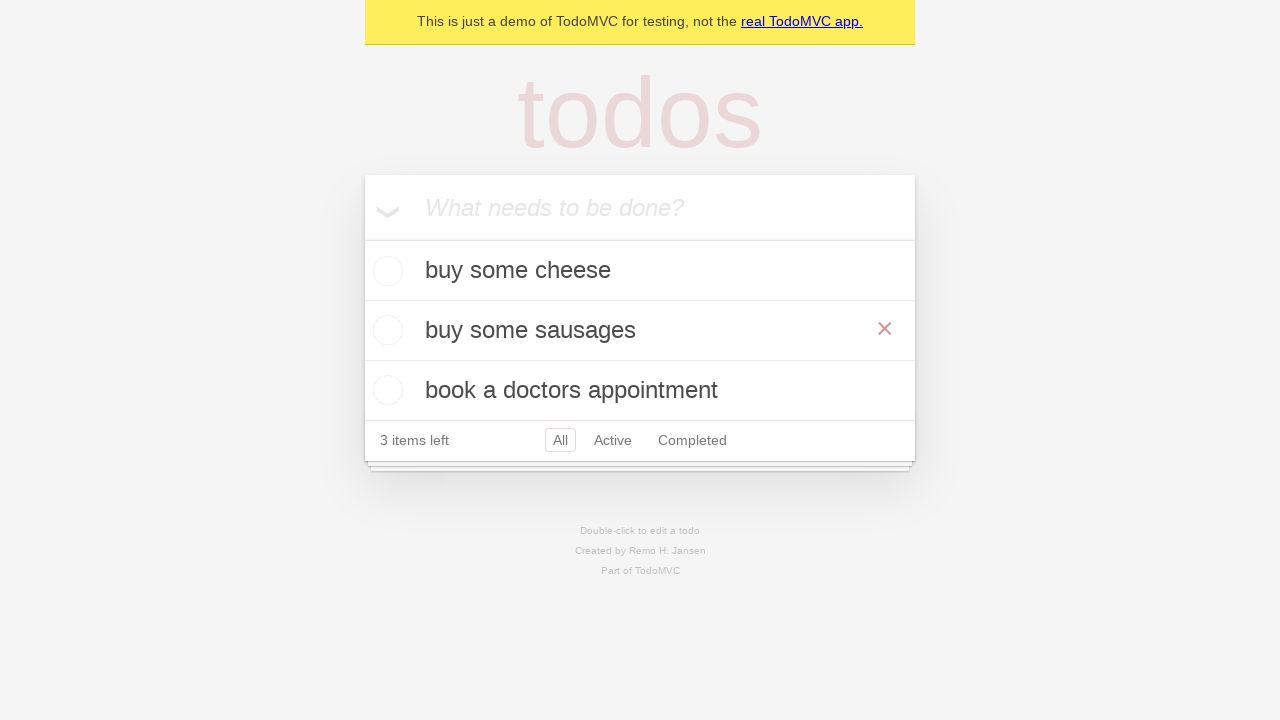